Tests that clicking the Email column header sorts the table data in ascending alphabetical order

Starting URL: http://the-internet.herokuapp.com/tables

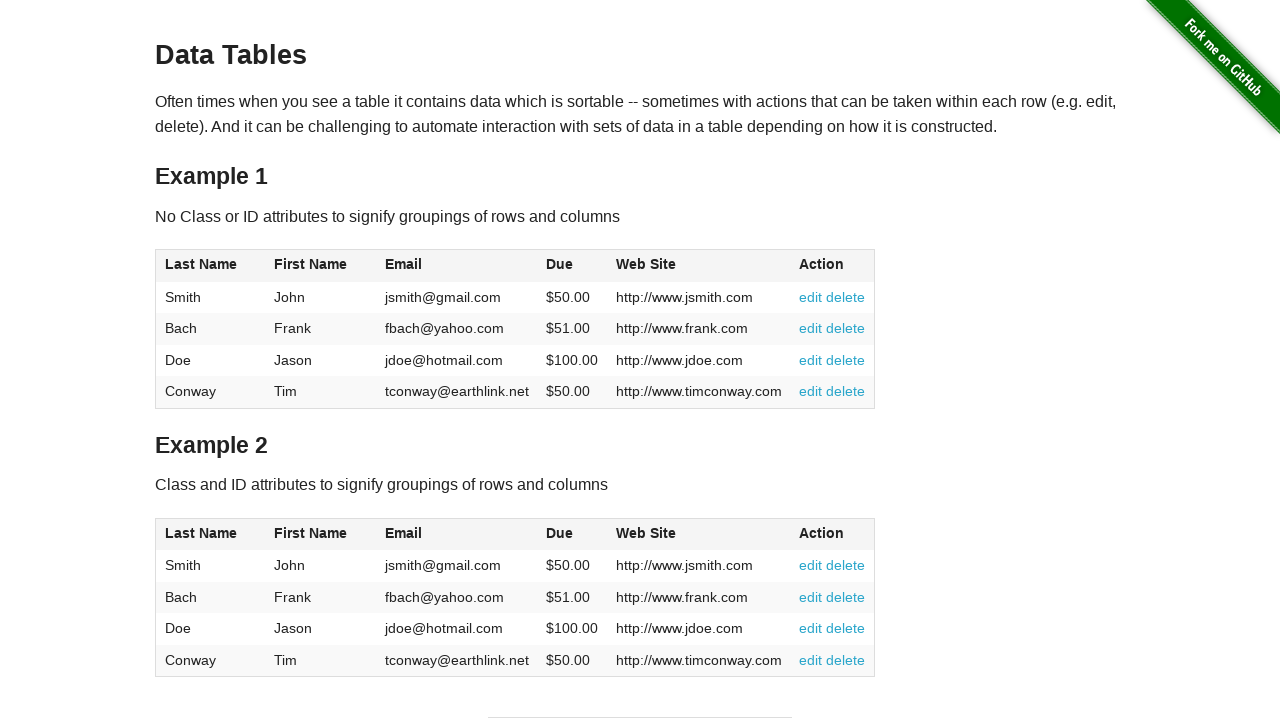

Clicked Email column header to sort table data at (457, 266) on #table1 thead tr th:nth-of-type(3)
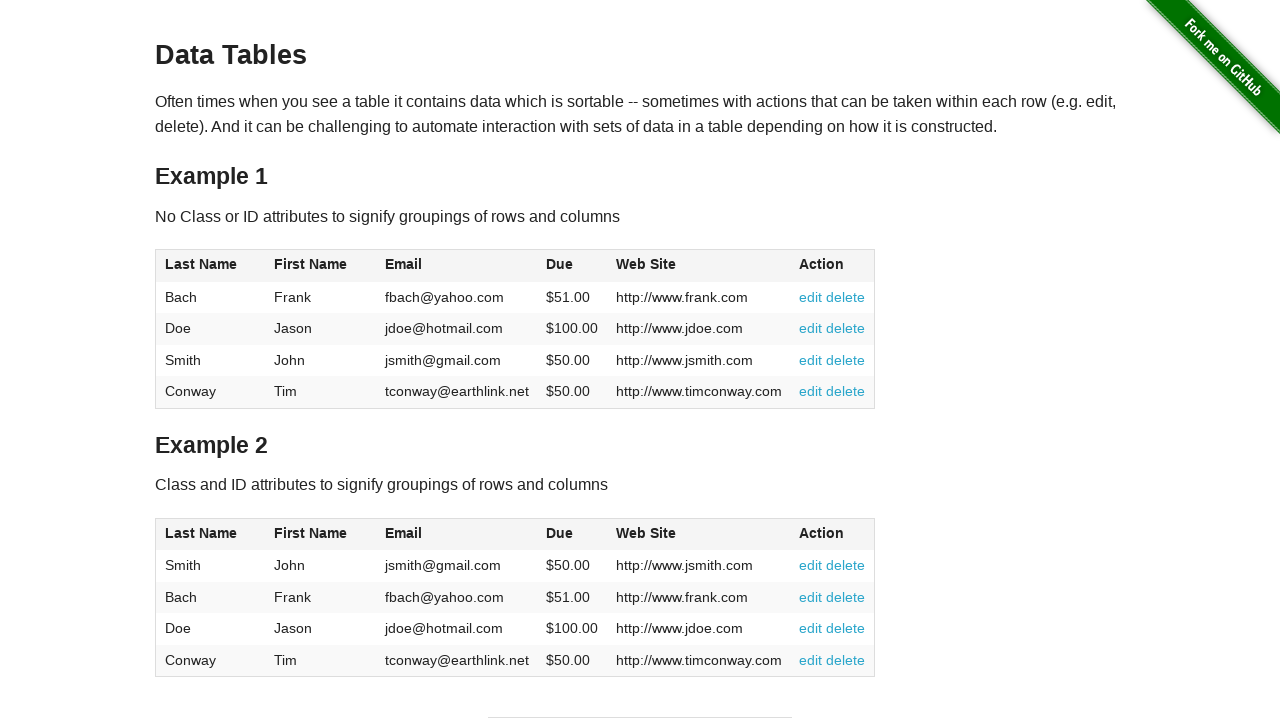

Email column data loaded and table sorted in ascending alphabetical order
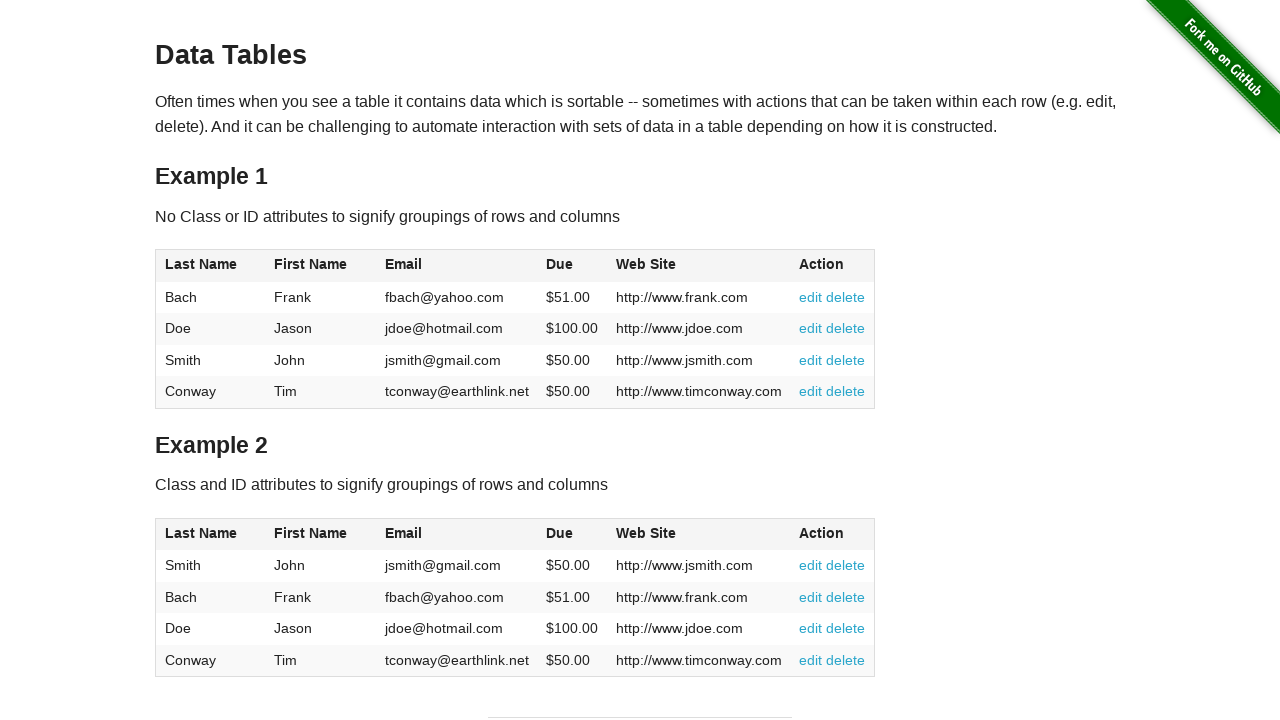

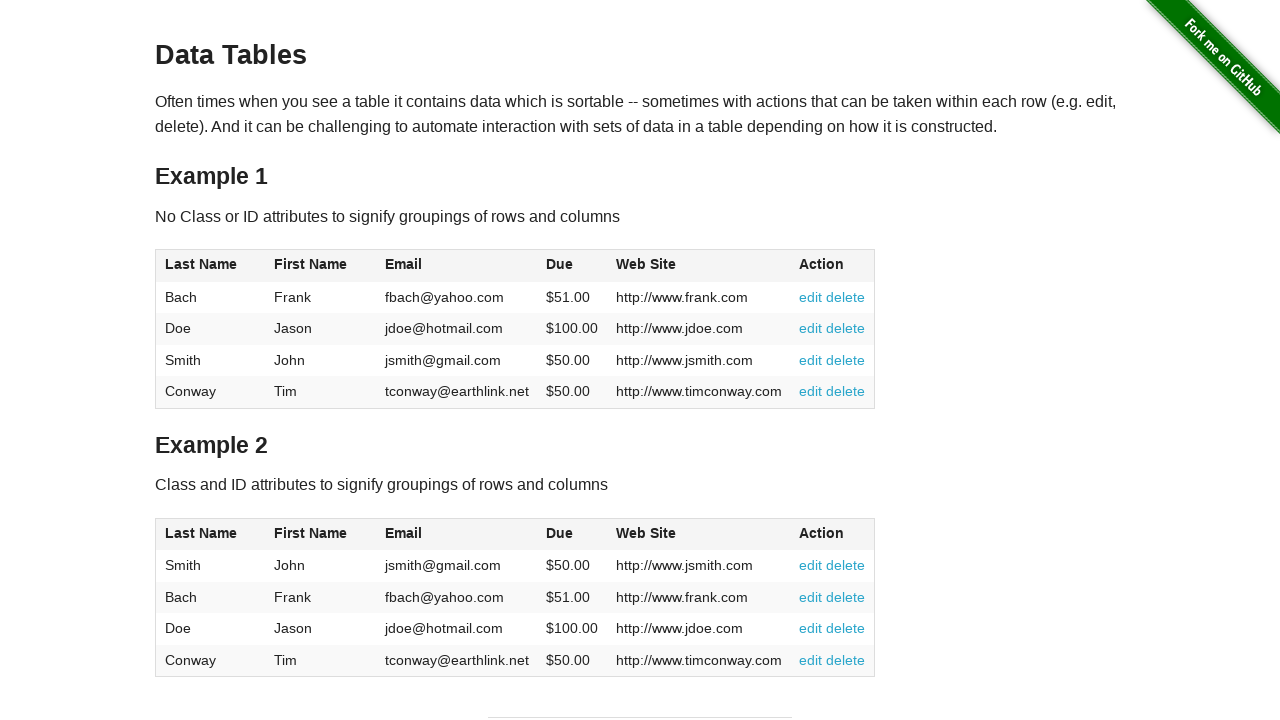